Tests the text box form on demoqa.com by filling all form fields with randomly generated data and submitting

Starting URL: https://demoqa.com/text-box

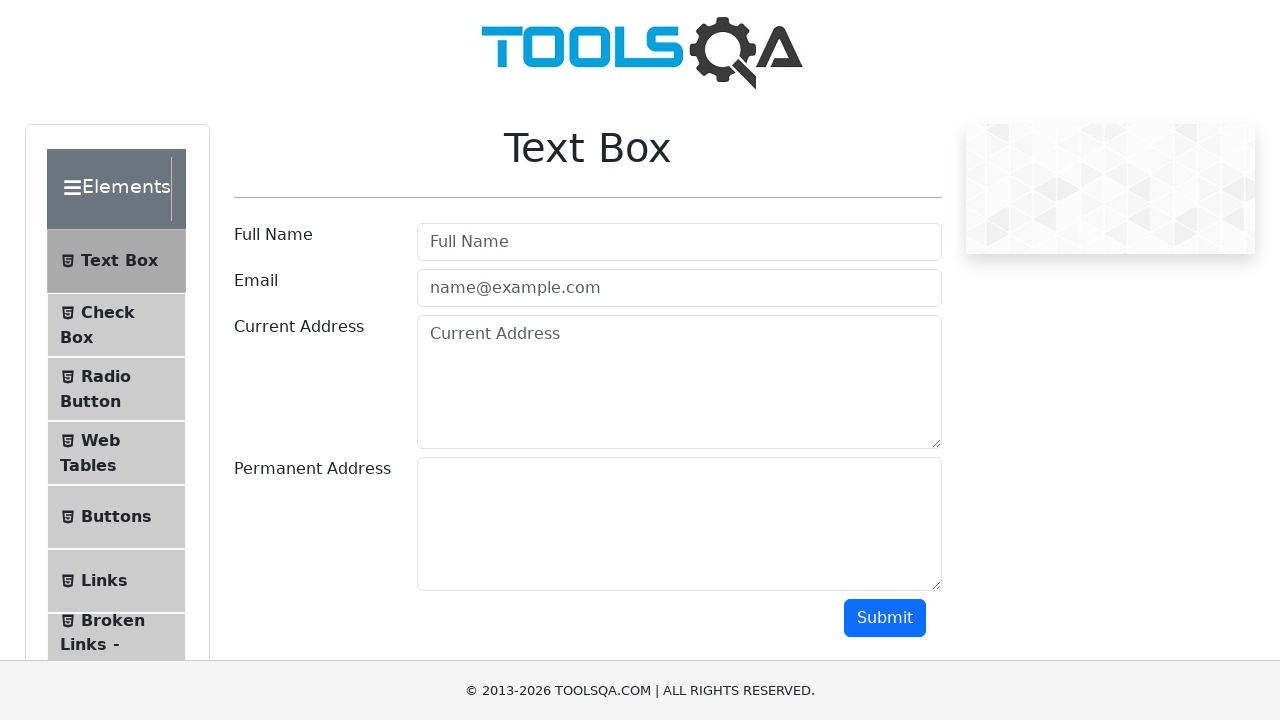

Filled userName field with 'Maria Johnson' on #userName
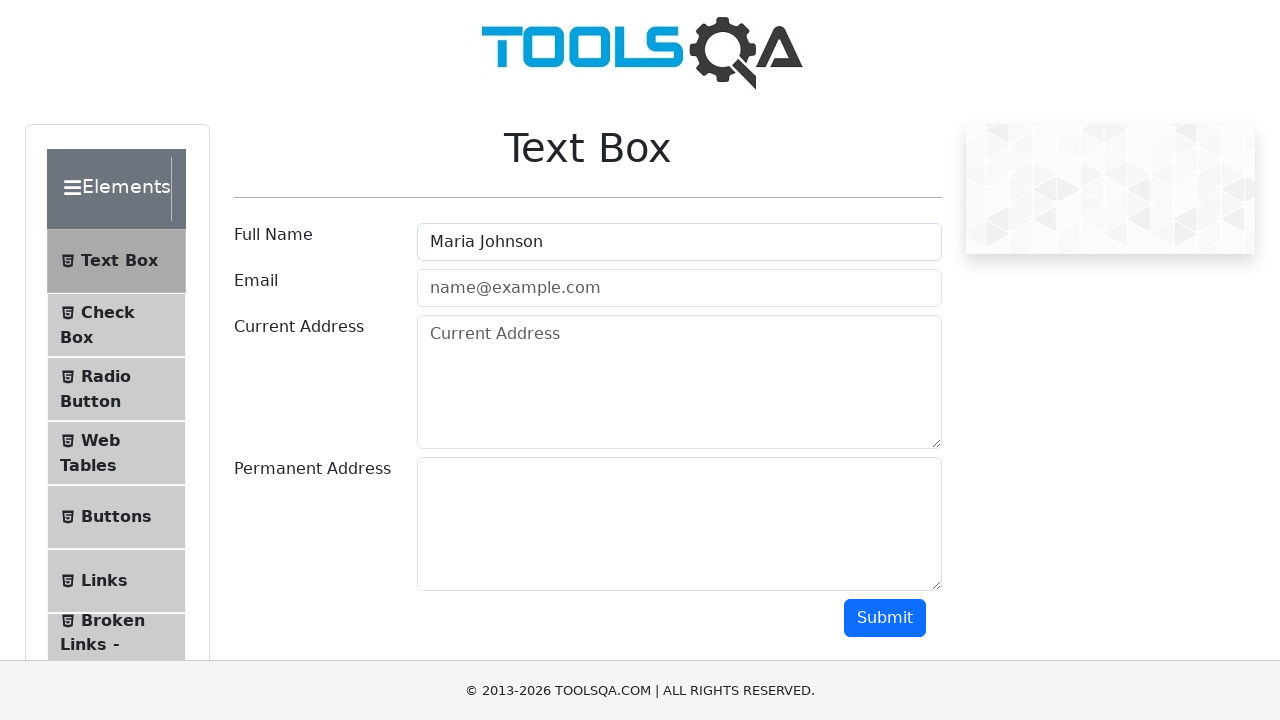

Filled userEmail field with 'maria.johnson@example.com' on #userEmail
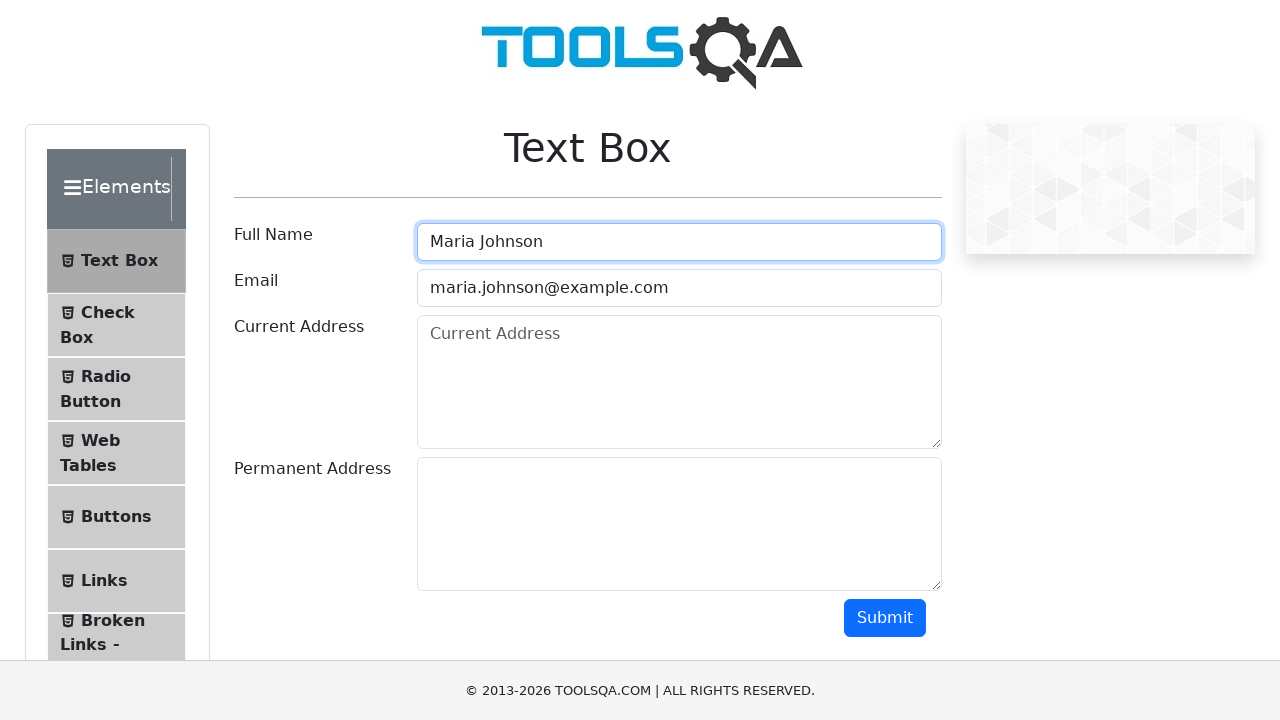

Filled currentAddress field with '456 Oak Avenue, Springfield' on #currentAddress
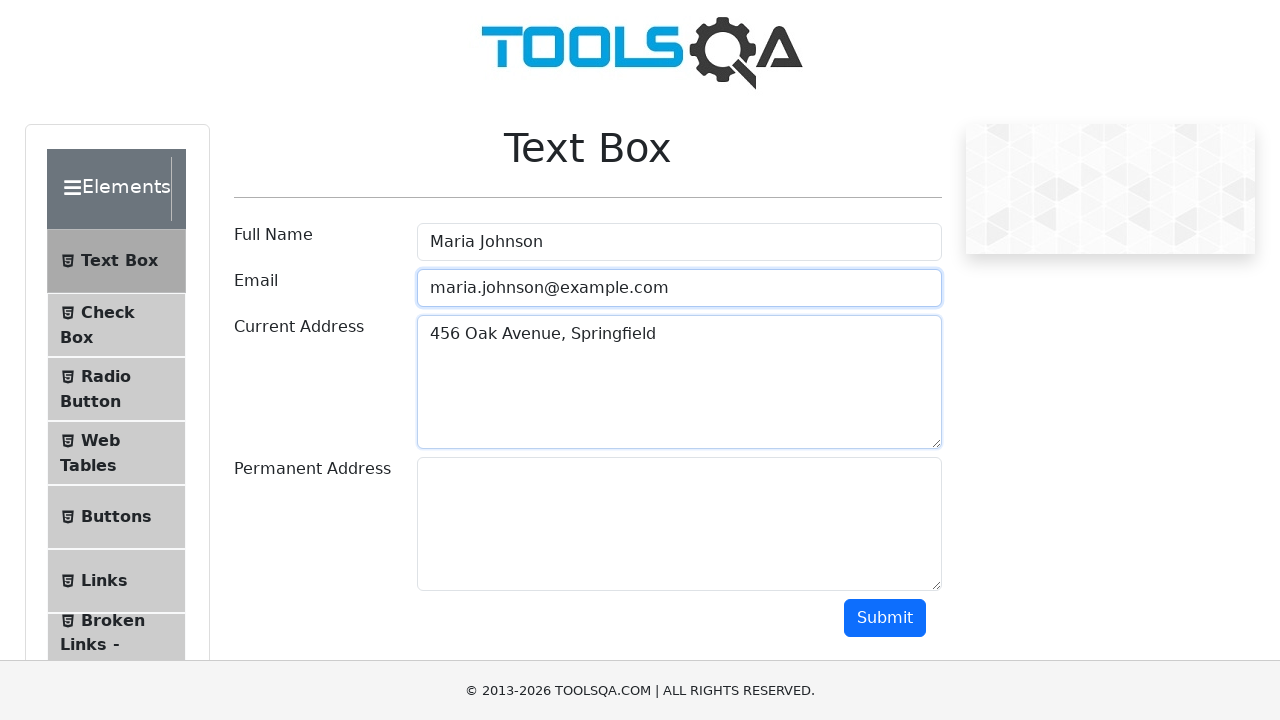

Filled permanentAddress field with '789 Pine Street, Riverside' on #permanentAddress
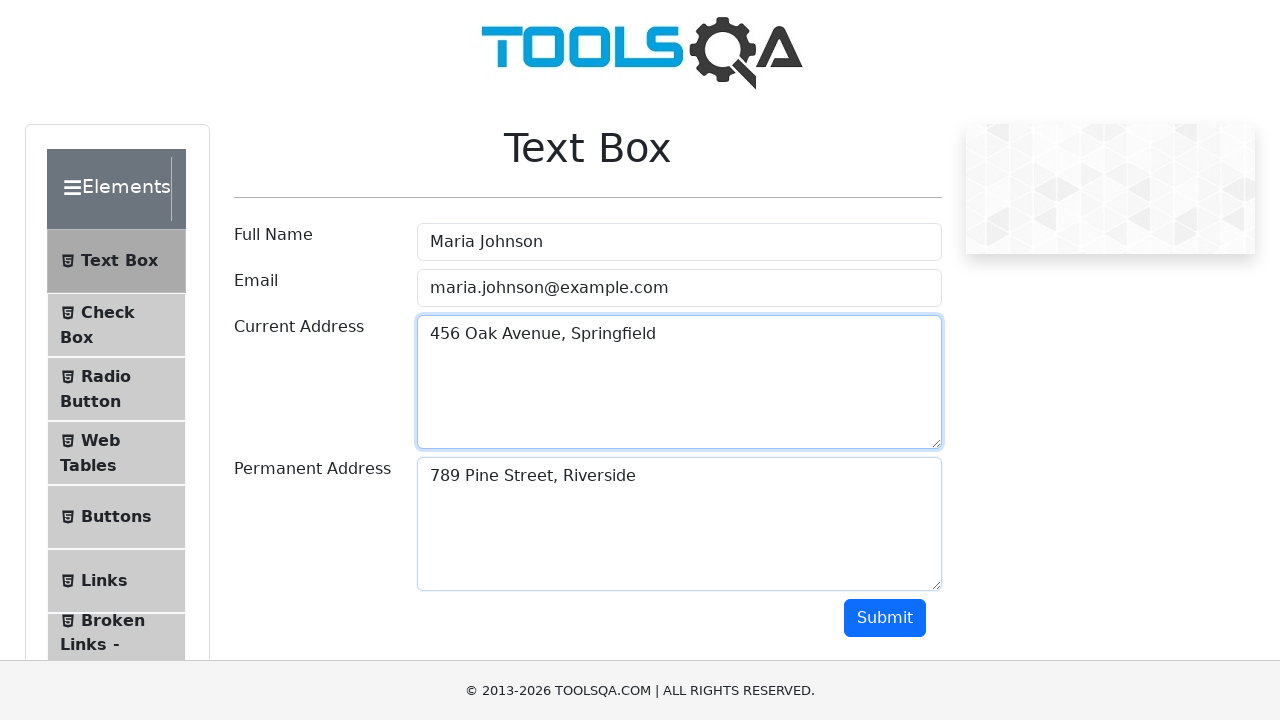

Clicked submit button to submit the text box form at (885, 618) on #submit
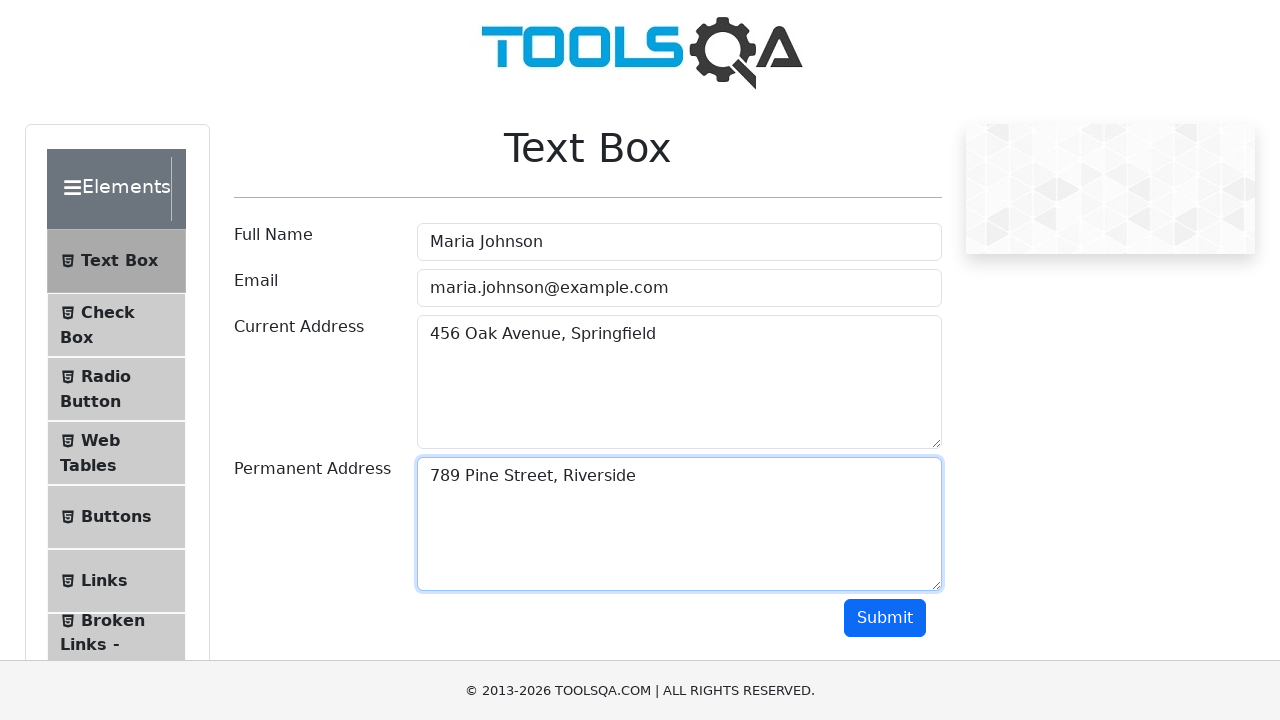

Form output appeared on the page
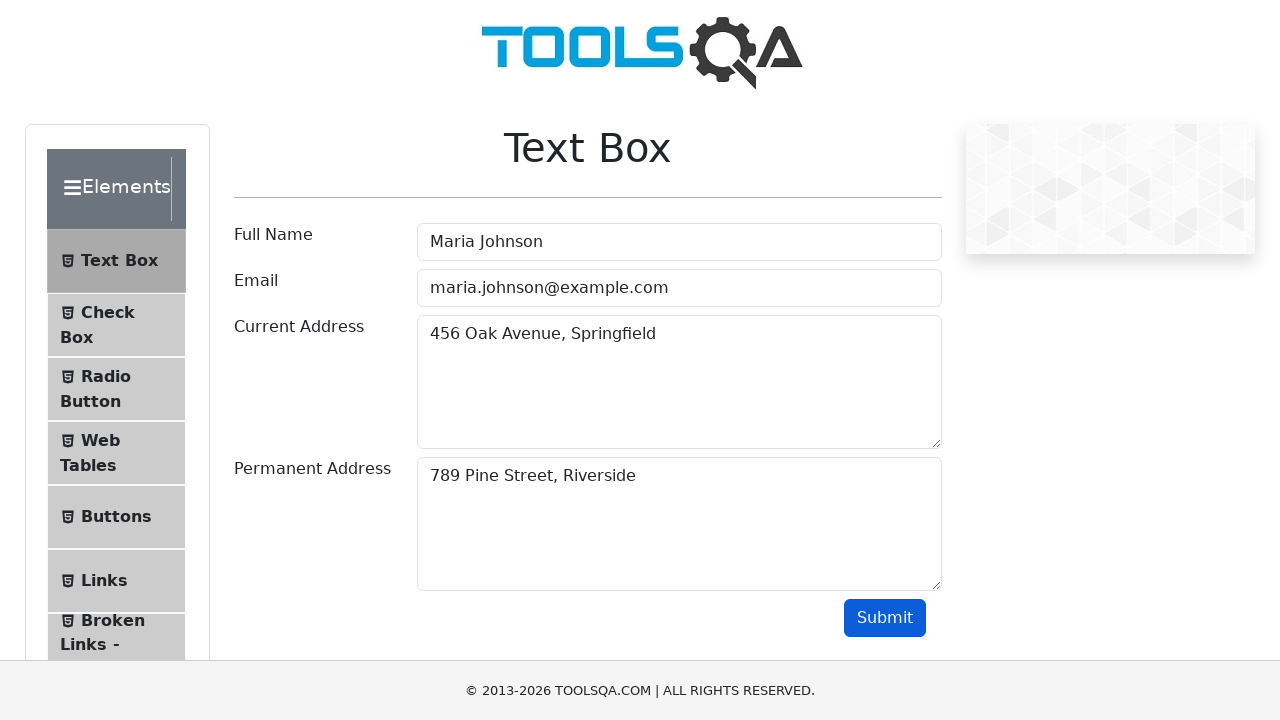

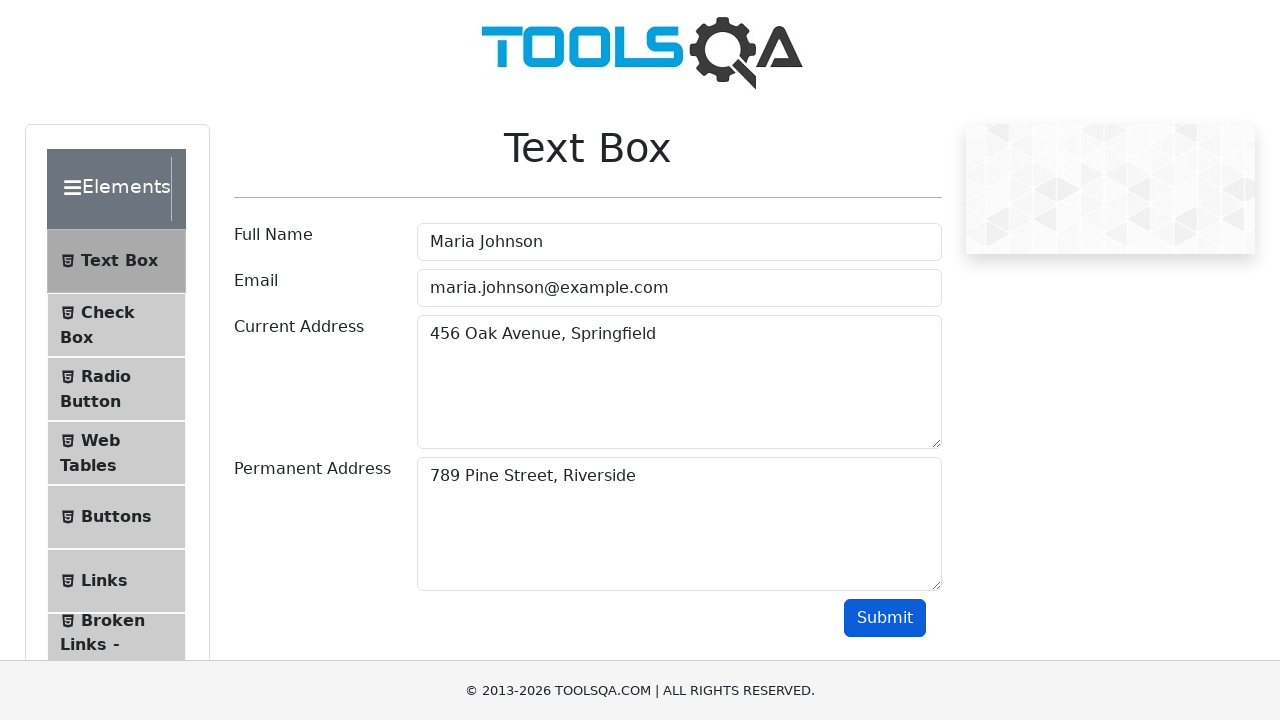